Verifies that the performance mark API is available in the browser

Starting URL: https://shop.polymer-project.org/list/ladies_outerwear

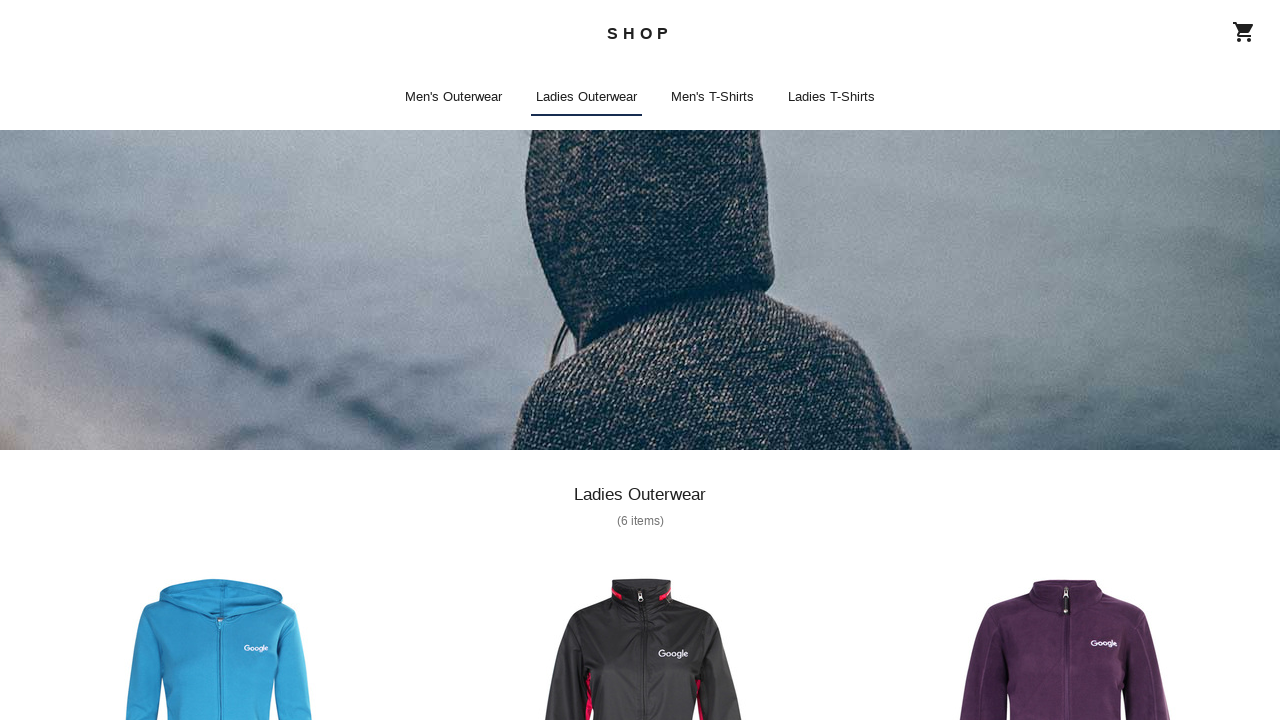

Navigated to Polymer Project shop ladies outerwear page
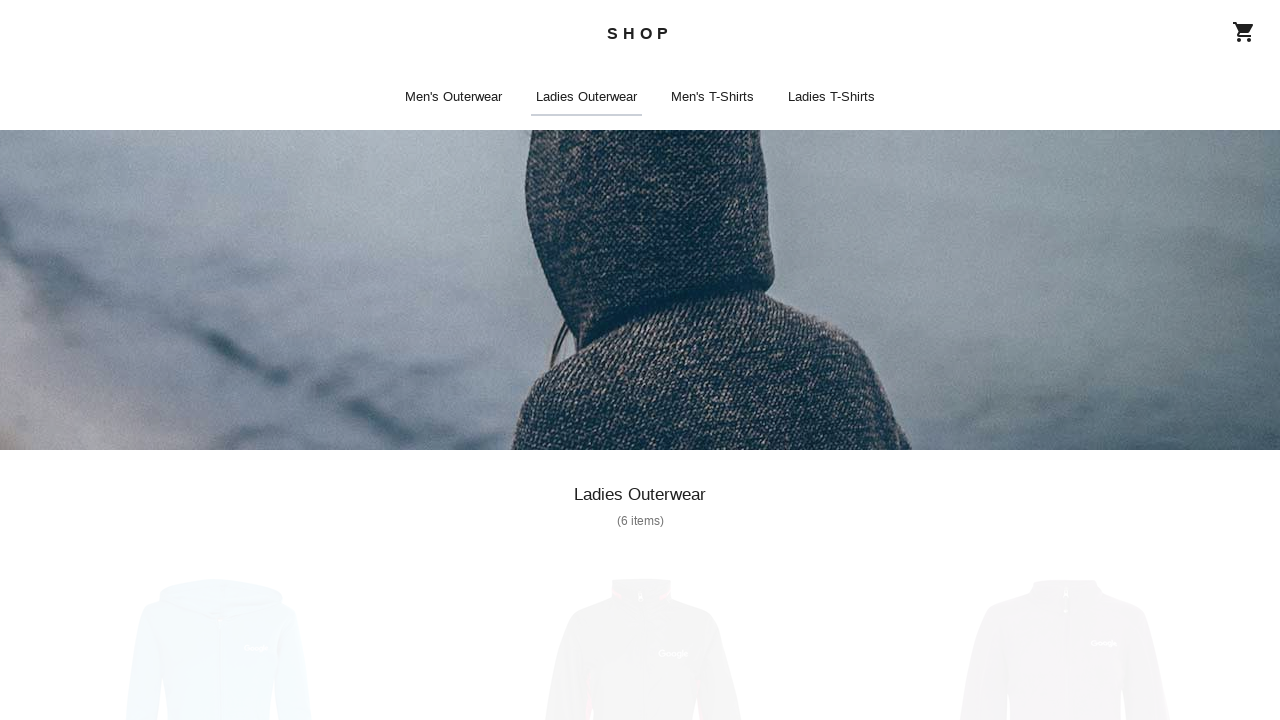

Evaluated performance mark API availability in browser
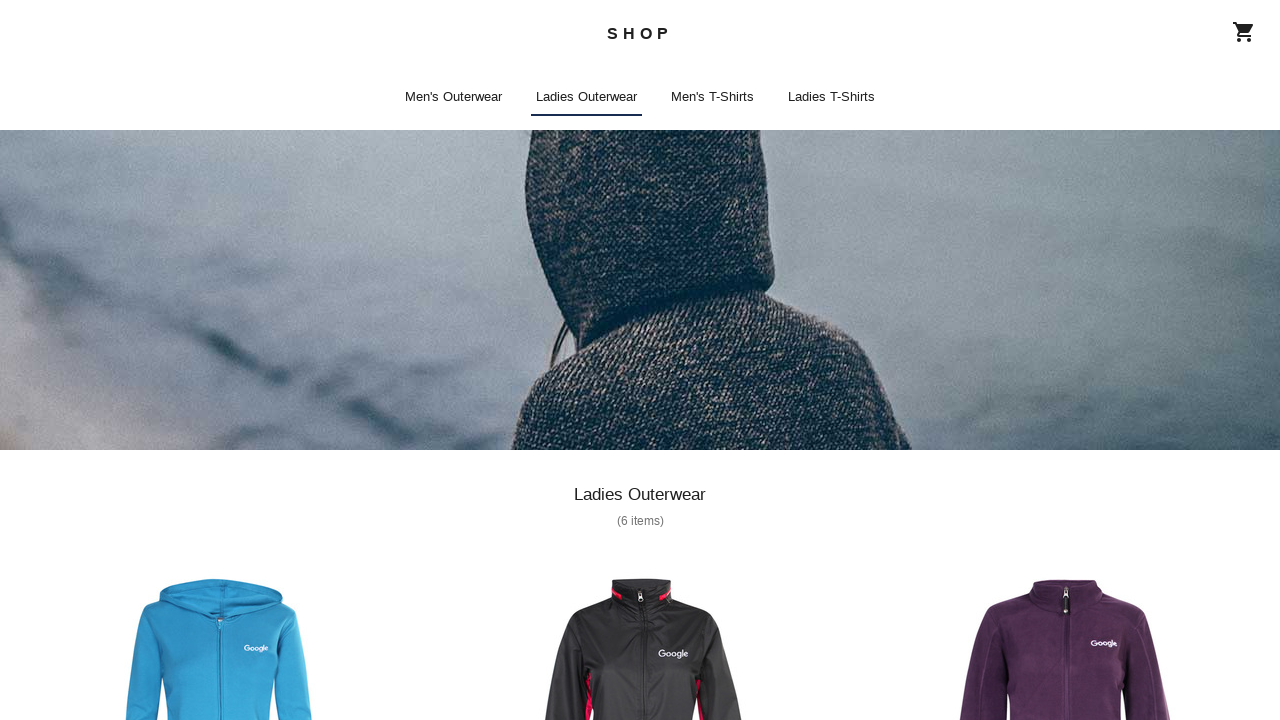

Verified that performance mark API is available
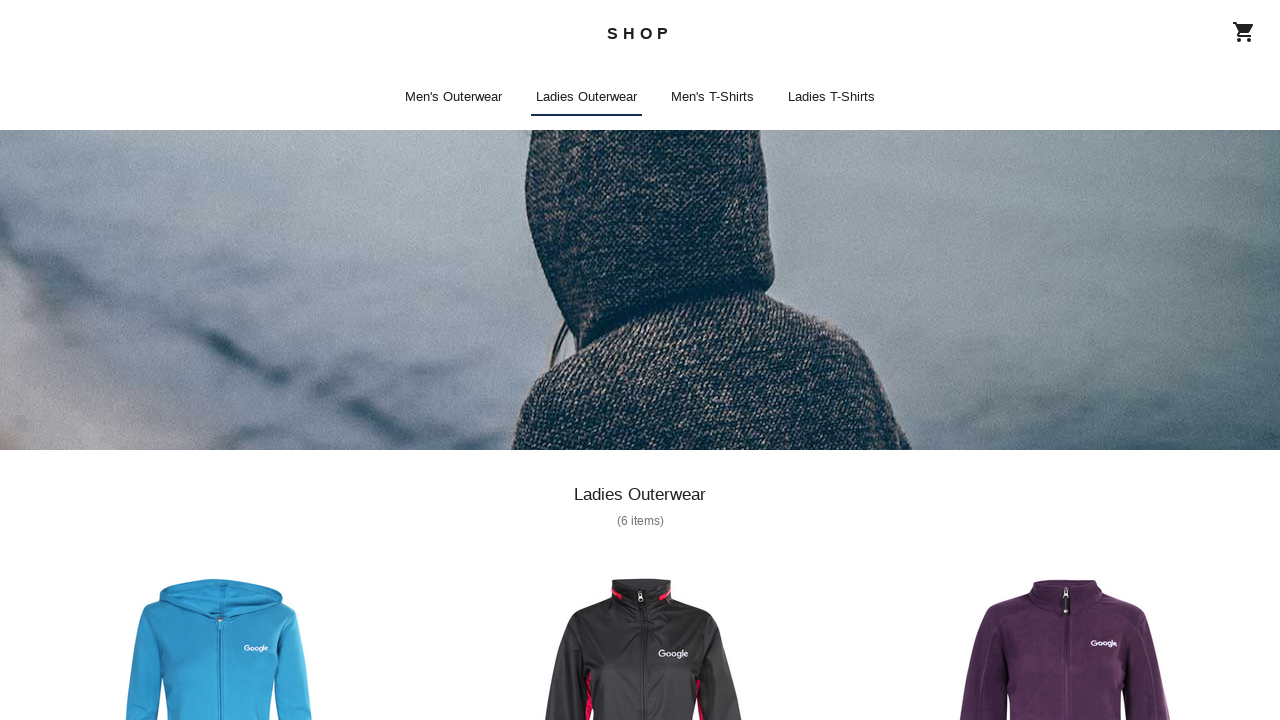

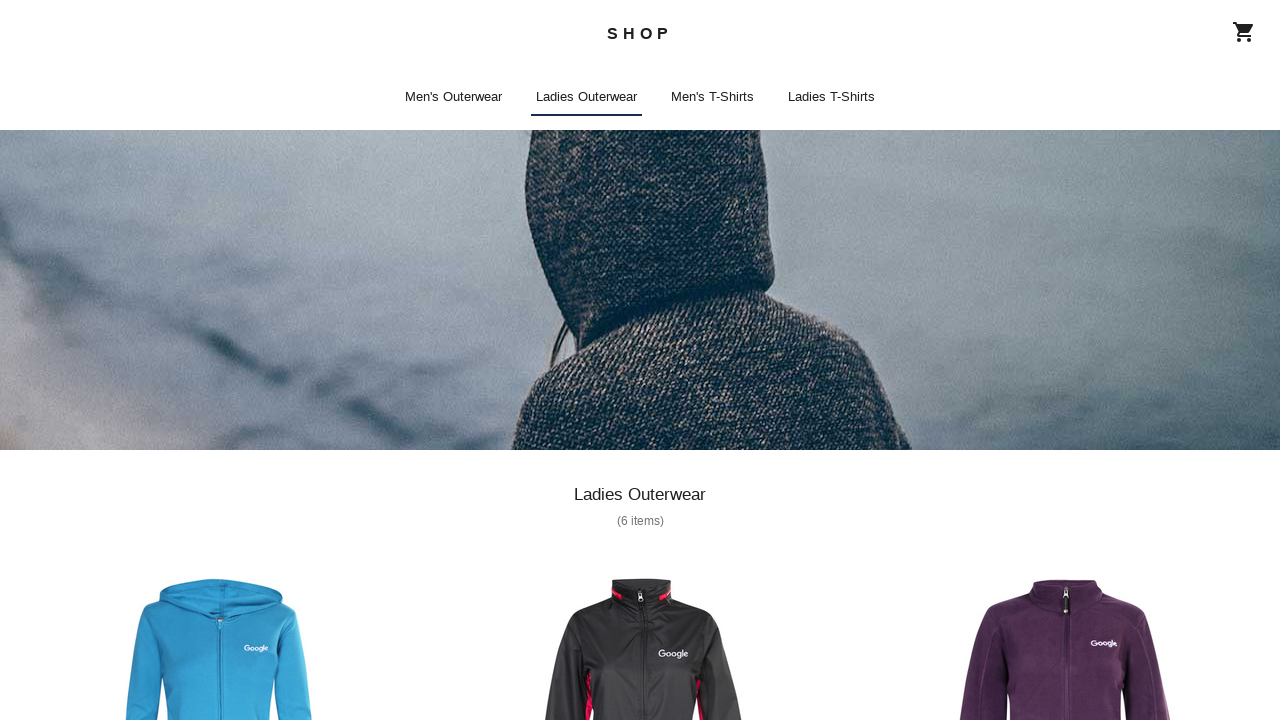